Tests window/tab switching functionality by opening multiple browser windows/tabs, navigating to different sites, and verifying the ability to switch back to specific windows using window handles

Starting URL: https://www.testotomasyonu.com

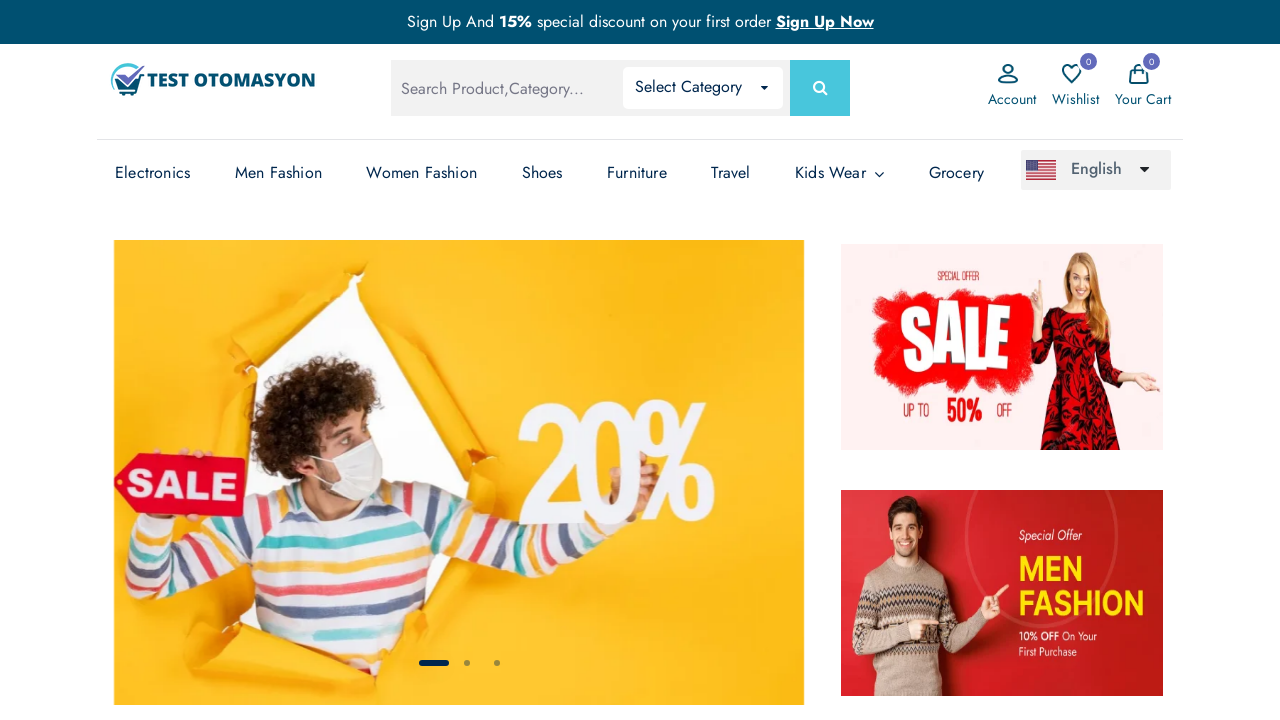

Stored initial page handle for testotomasyonu.com
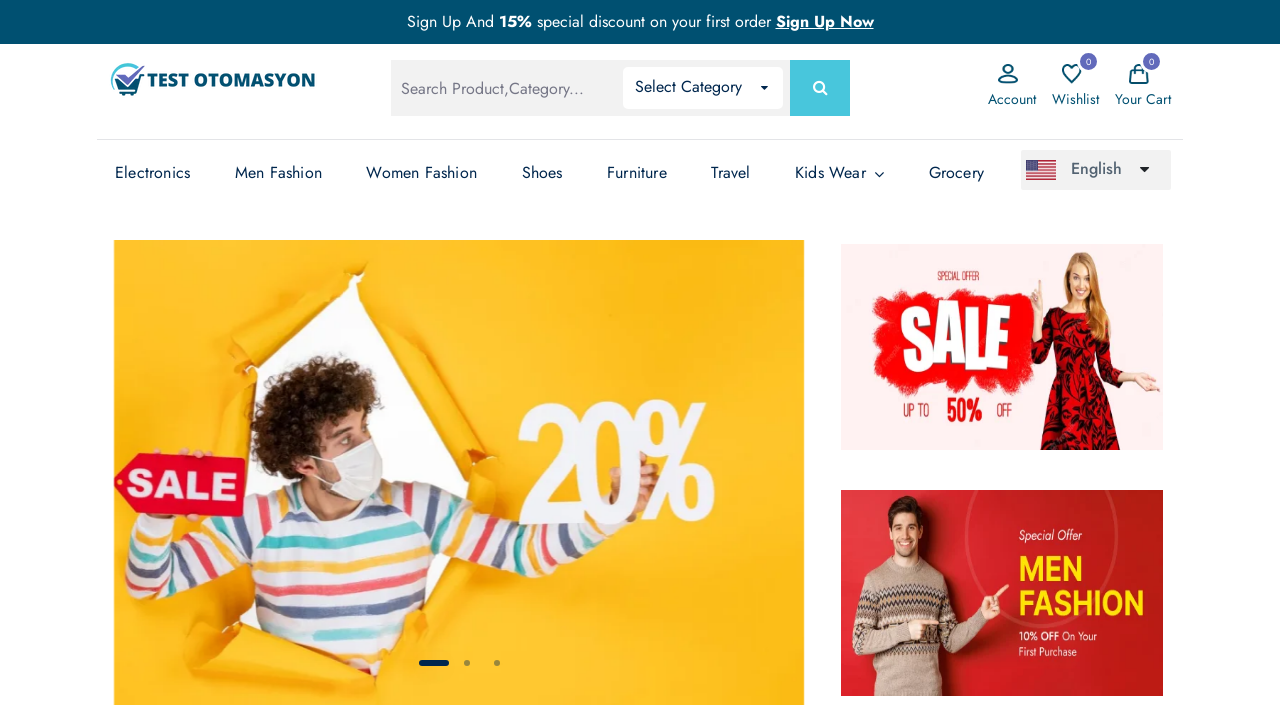

Opened new tab/page for wisequarter
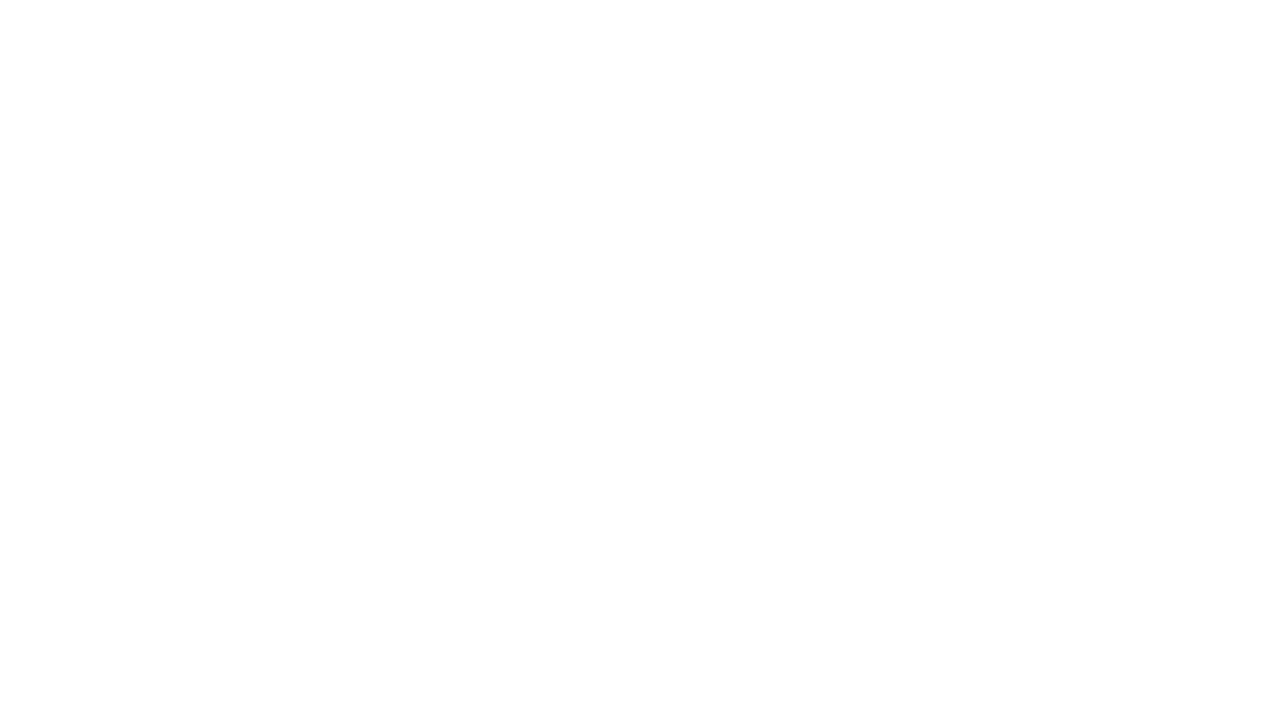

Navigated wisequarter page to https://wisequarter.com
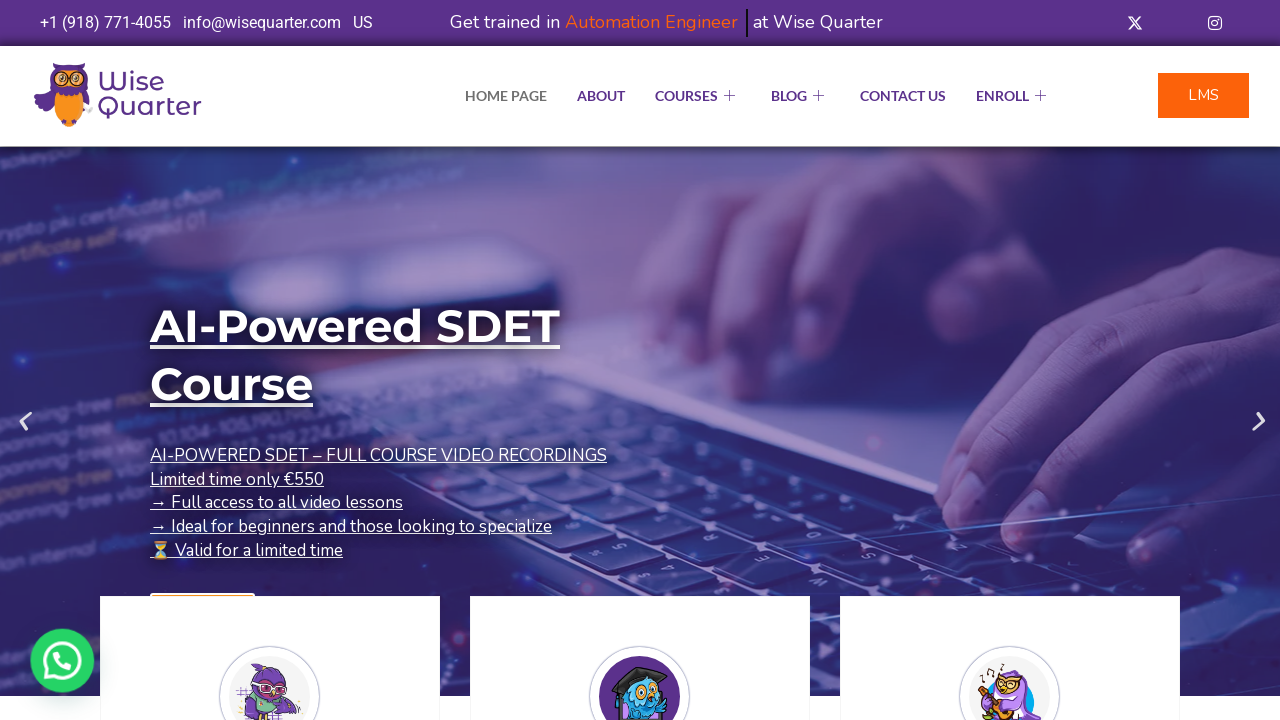

Opened new tab/page for arabam
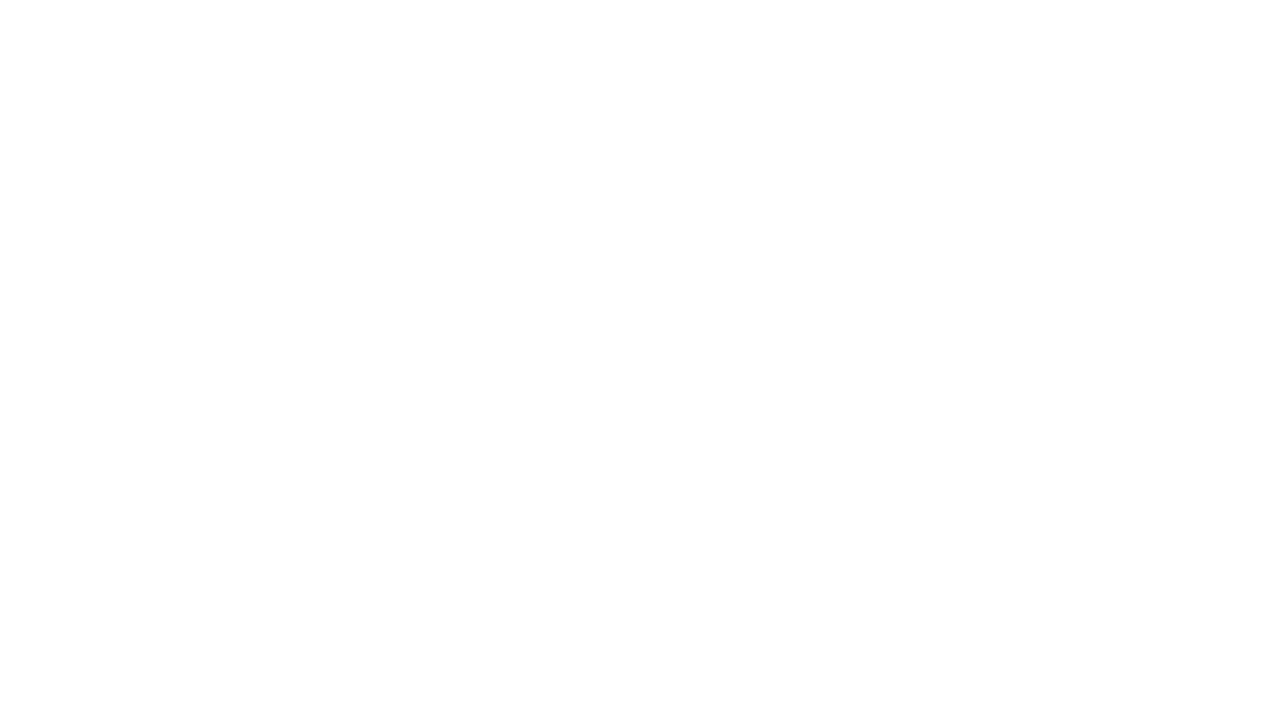

Navigated arabam page to https://www.arabam.com
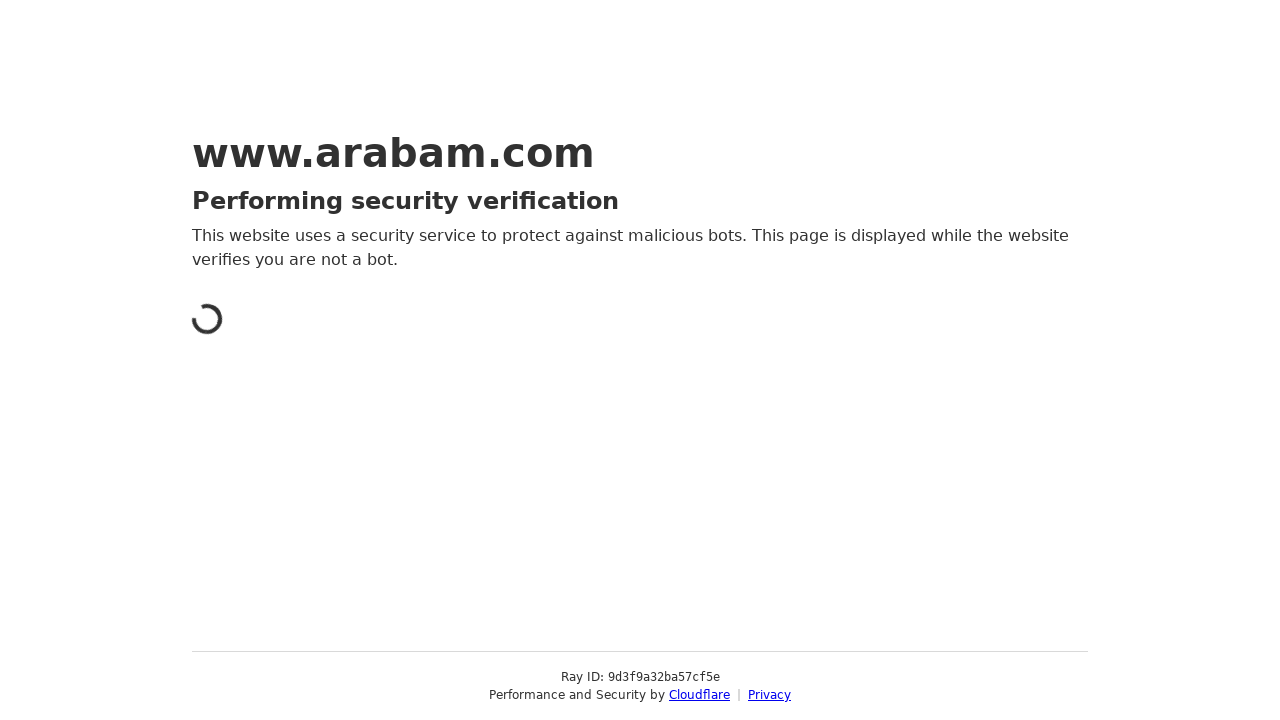

Switched to arabam page (brought to front)
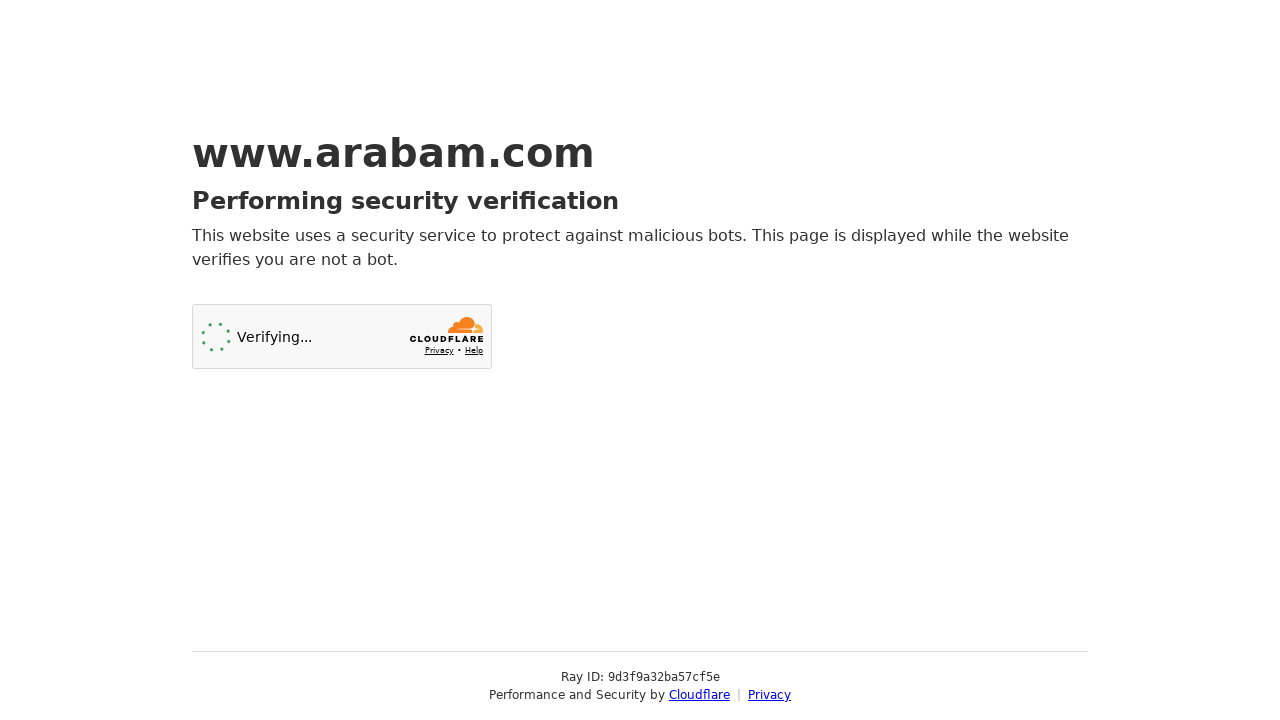

Verified arabam page URL contains 'arabam'
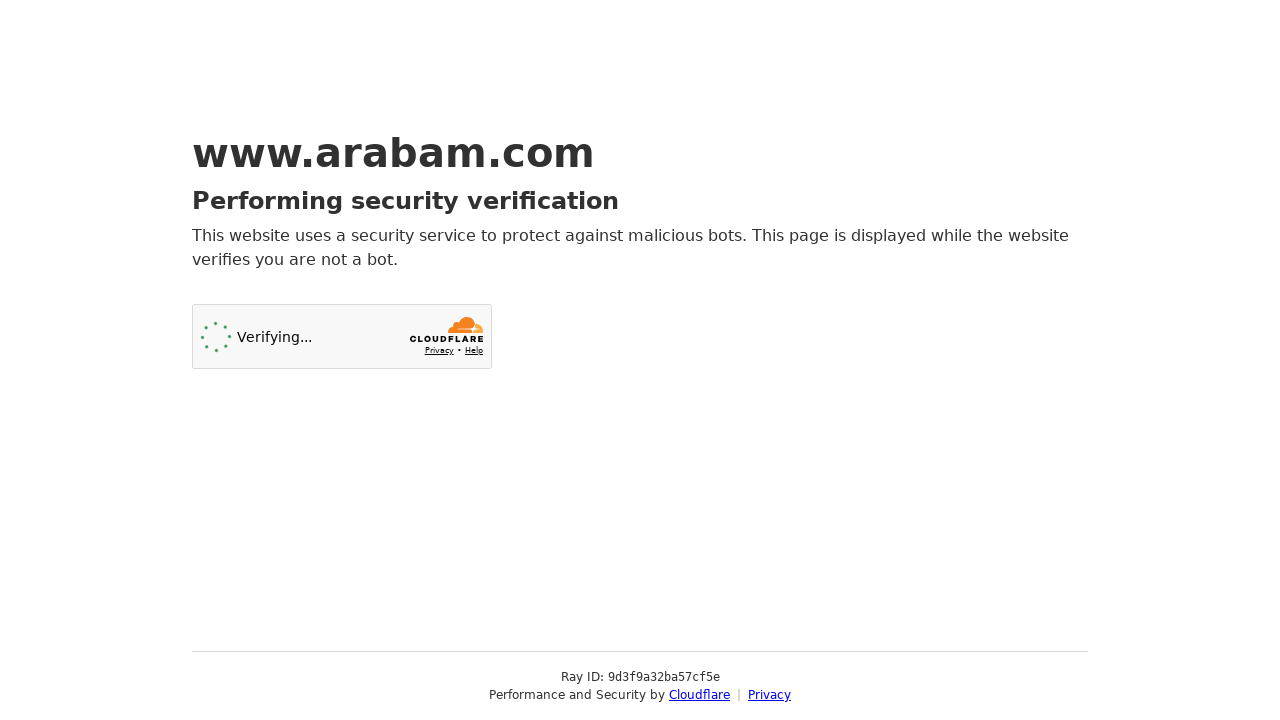

Switched back to testotomasyonu page (brought to front)
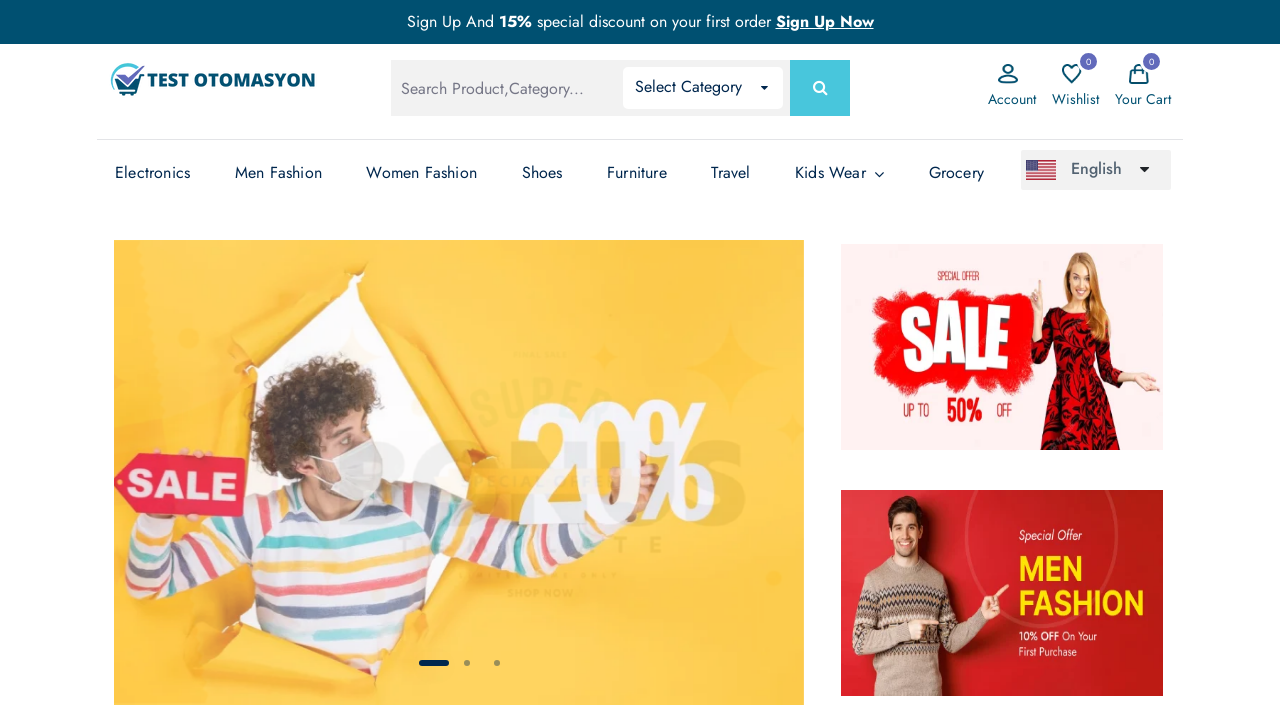

Verified testotomasyonu page URL contains 'testotomasyonu'
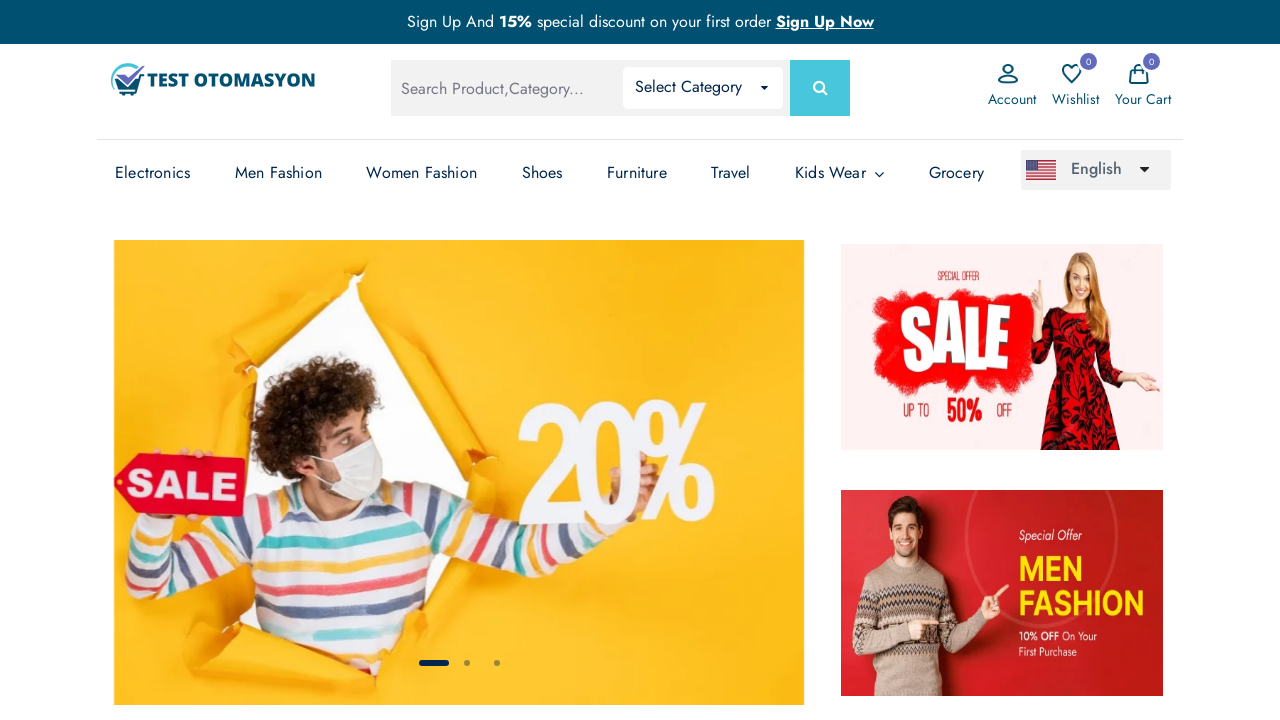

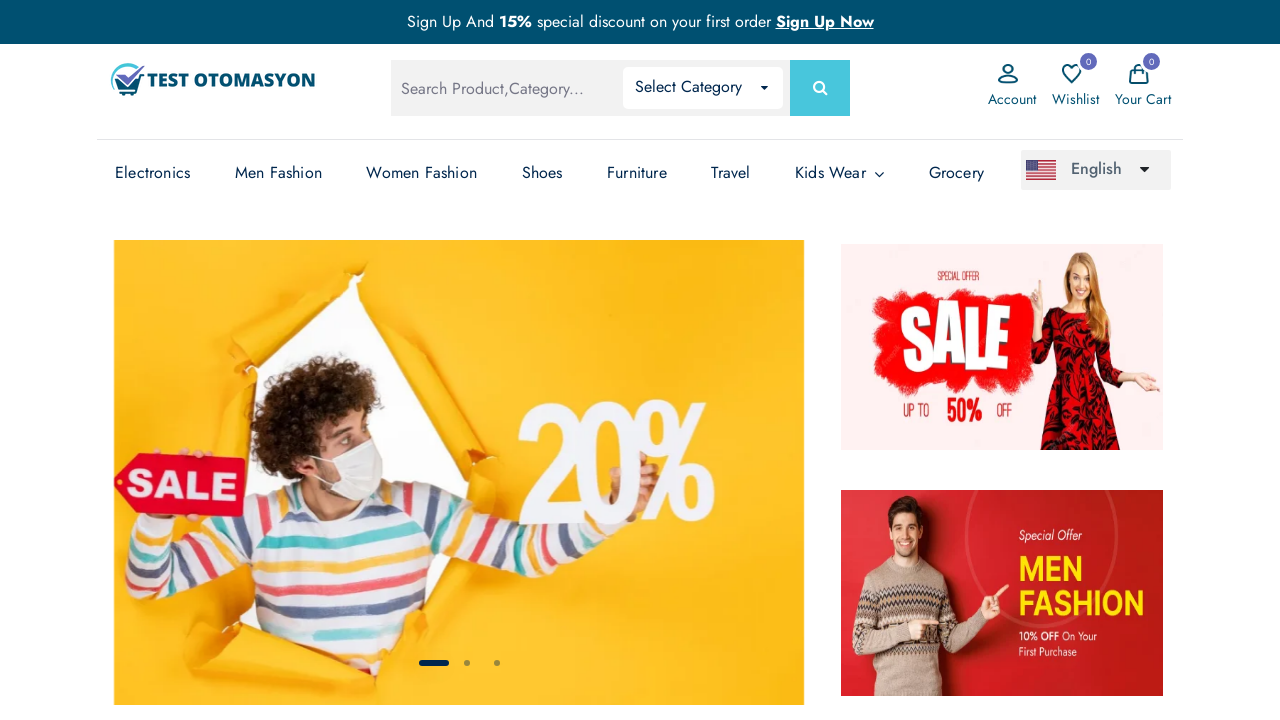